Tests that the vegetable/fruit name column is properly sorted by clicking the column header and verifying the list order

Starting URL: https://rahulshettyacademy.com/seleniumPractise/#/offers

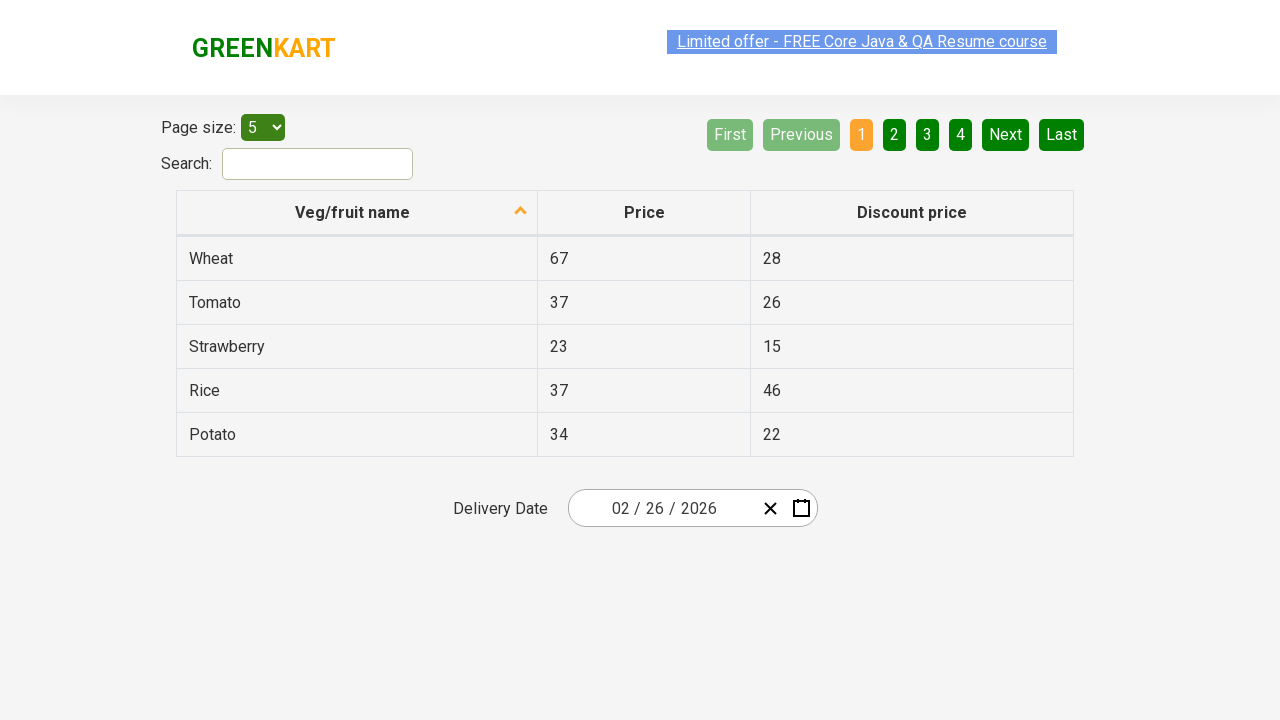

Navigated to offers page
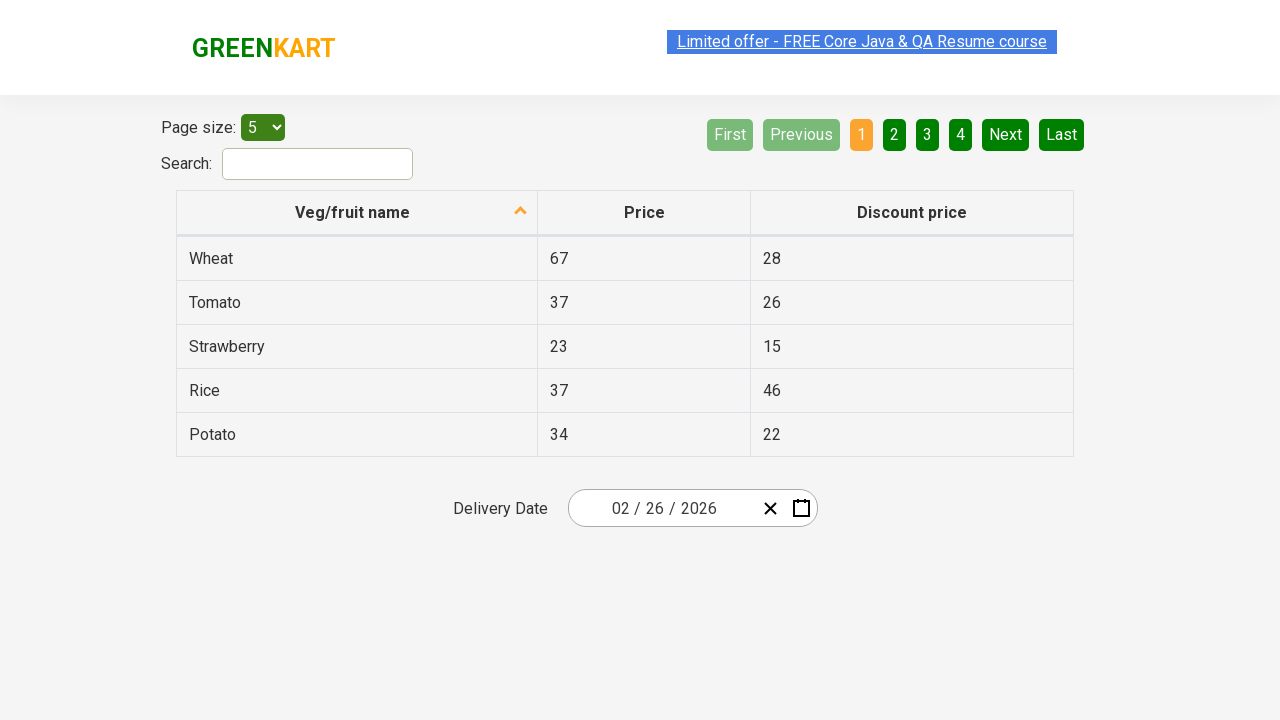

Clicked on 'Veg/fruit name' column header to sort at (353, 212) on xpath=//span[text()="Veg/fruit name"]
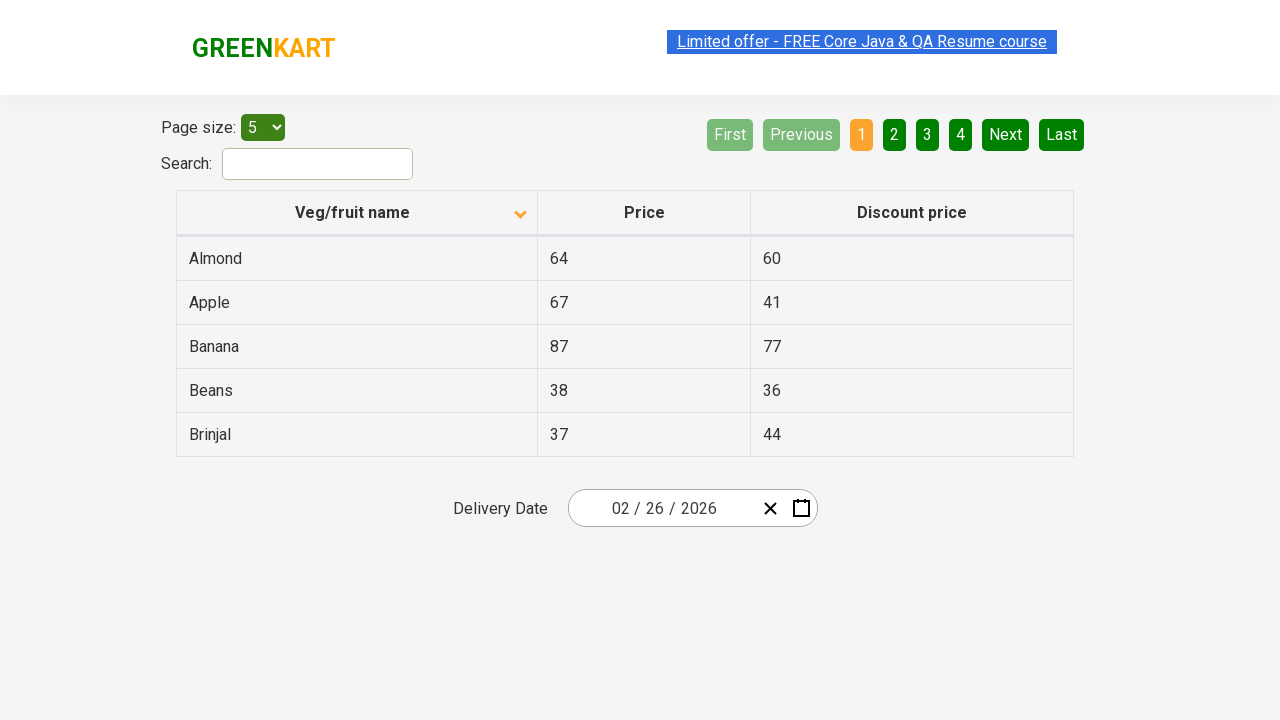

Located all vegetable name elements in the first column
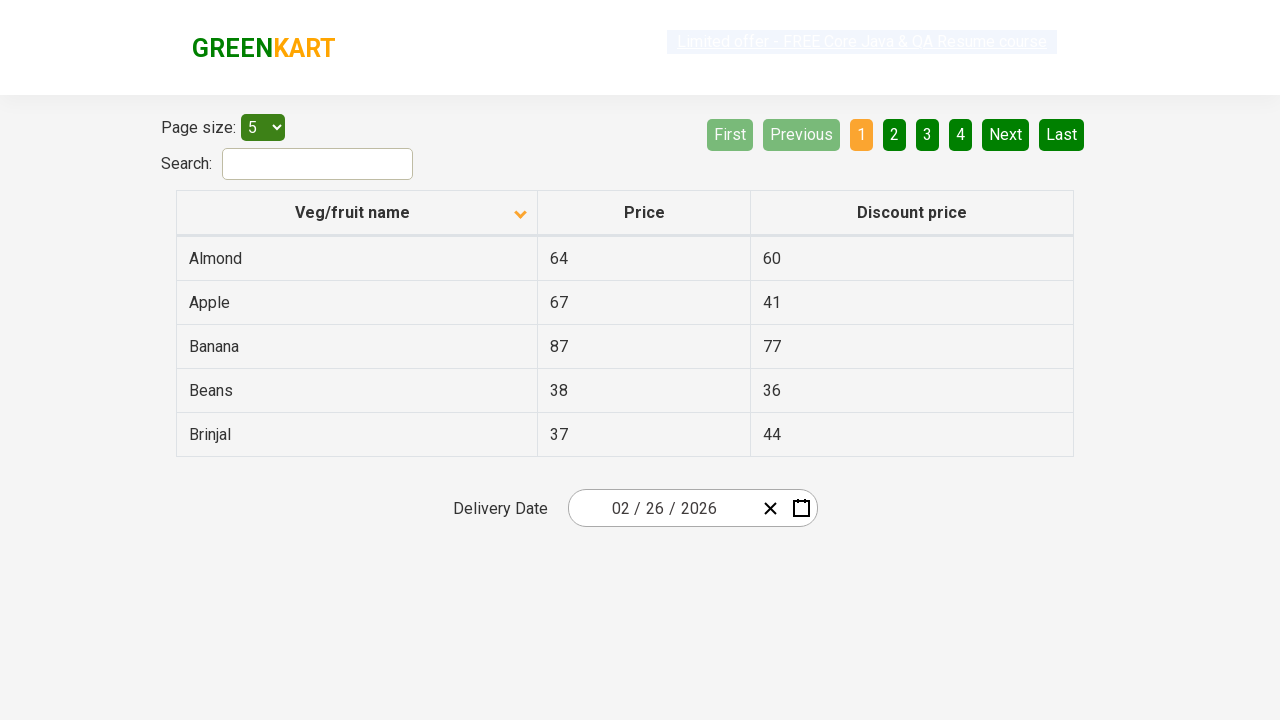

Extracted 5 vegetable names from the displayed list
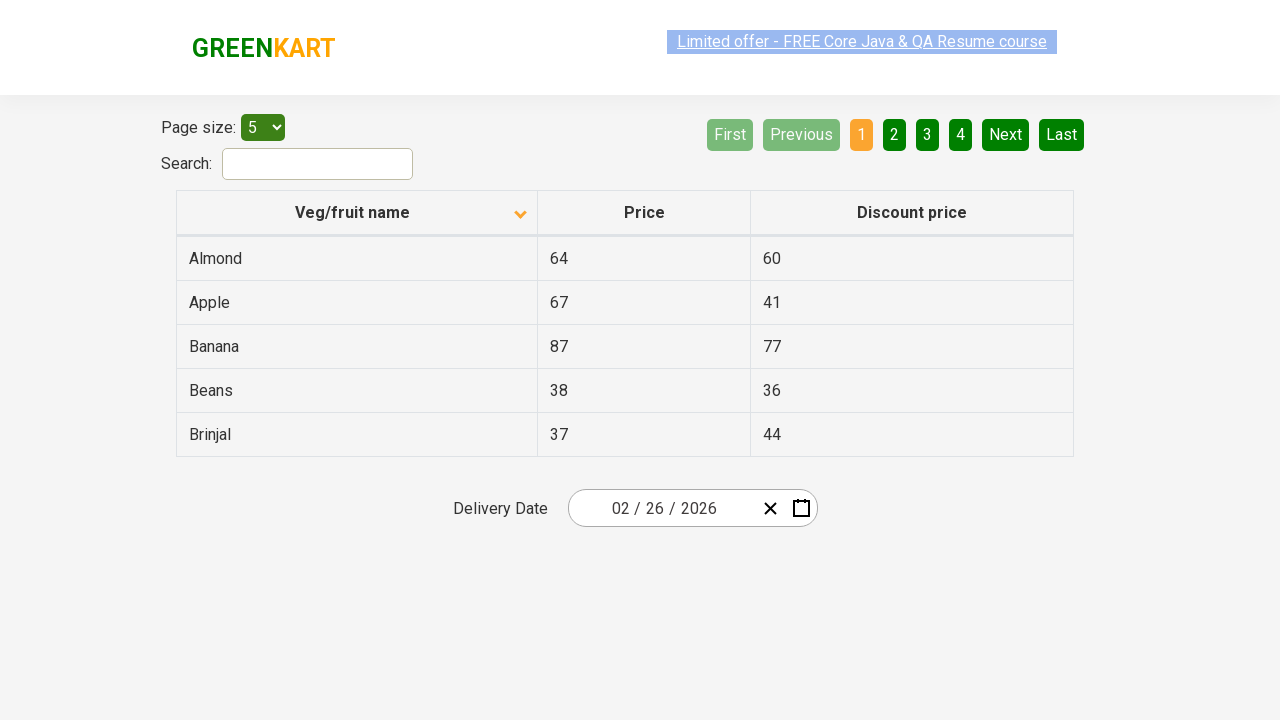

Created sorted copy of vegetable list for comparison
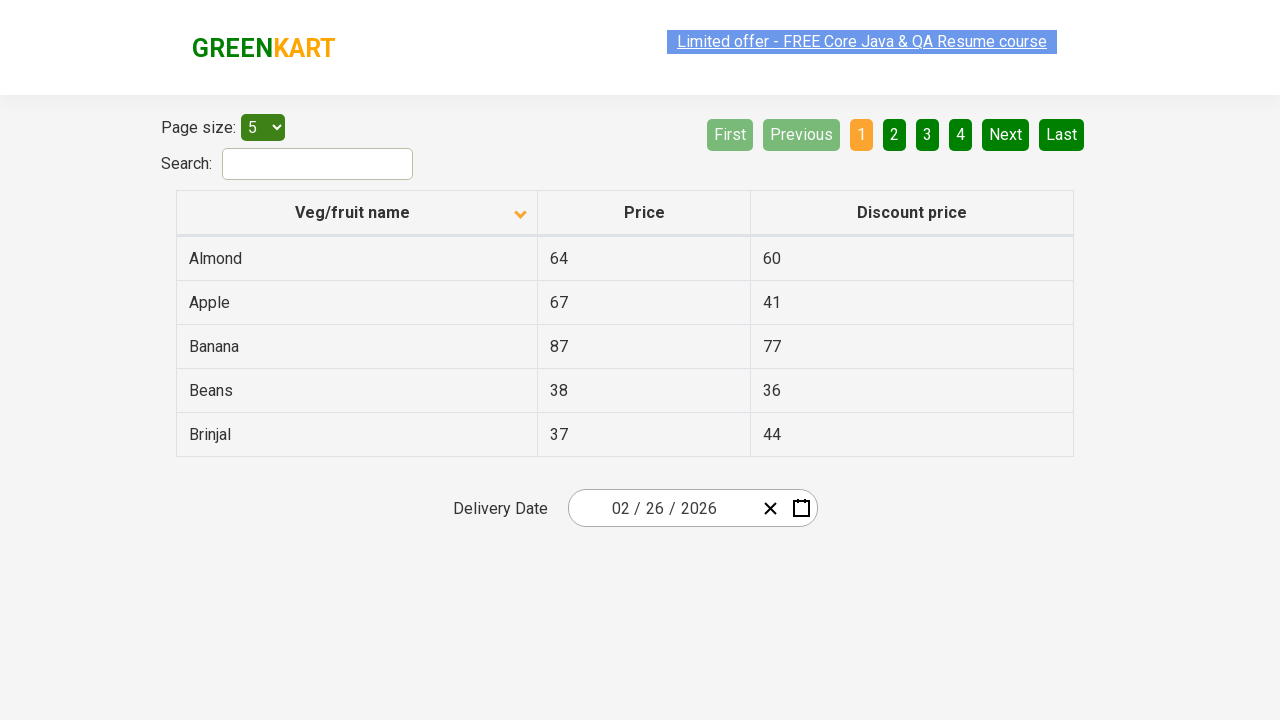

Verified that the vegetable list is properly sorted alphabetically
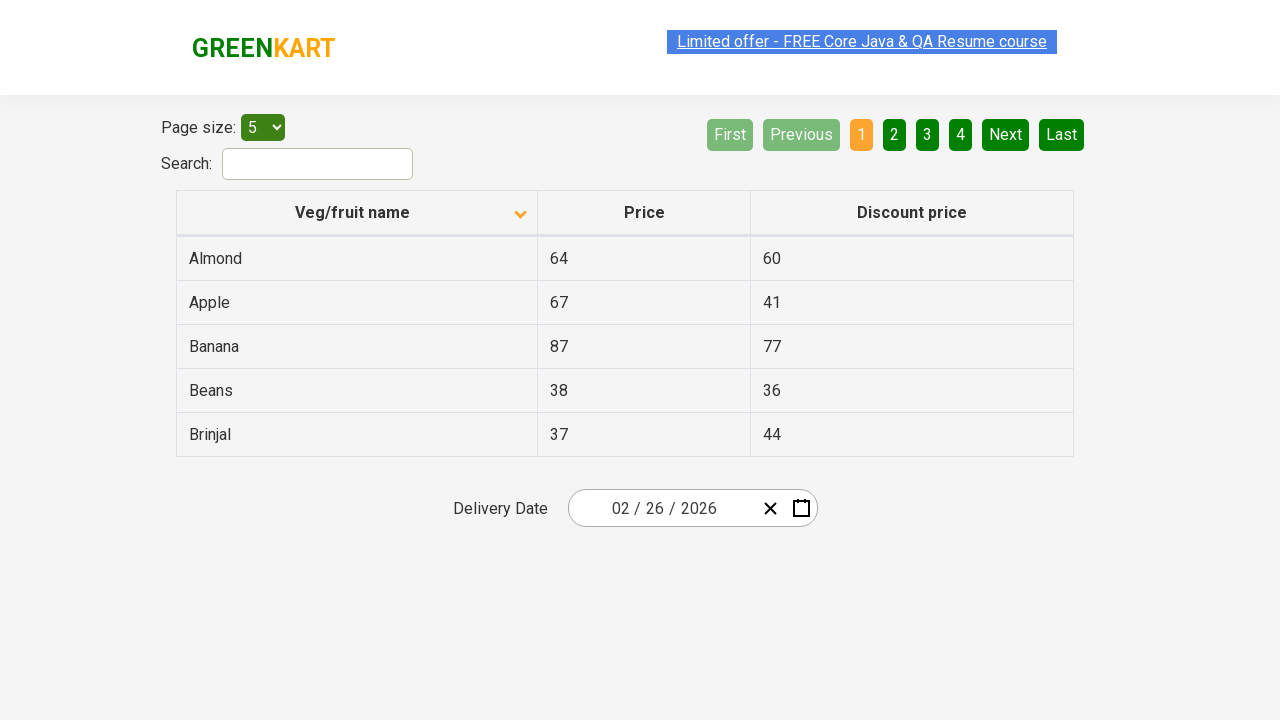

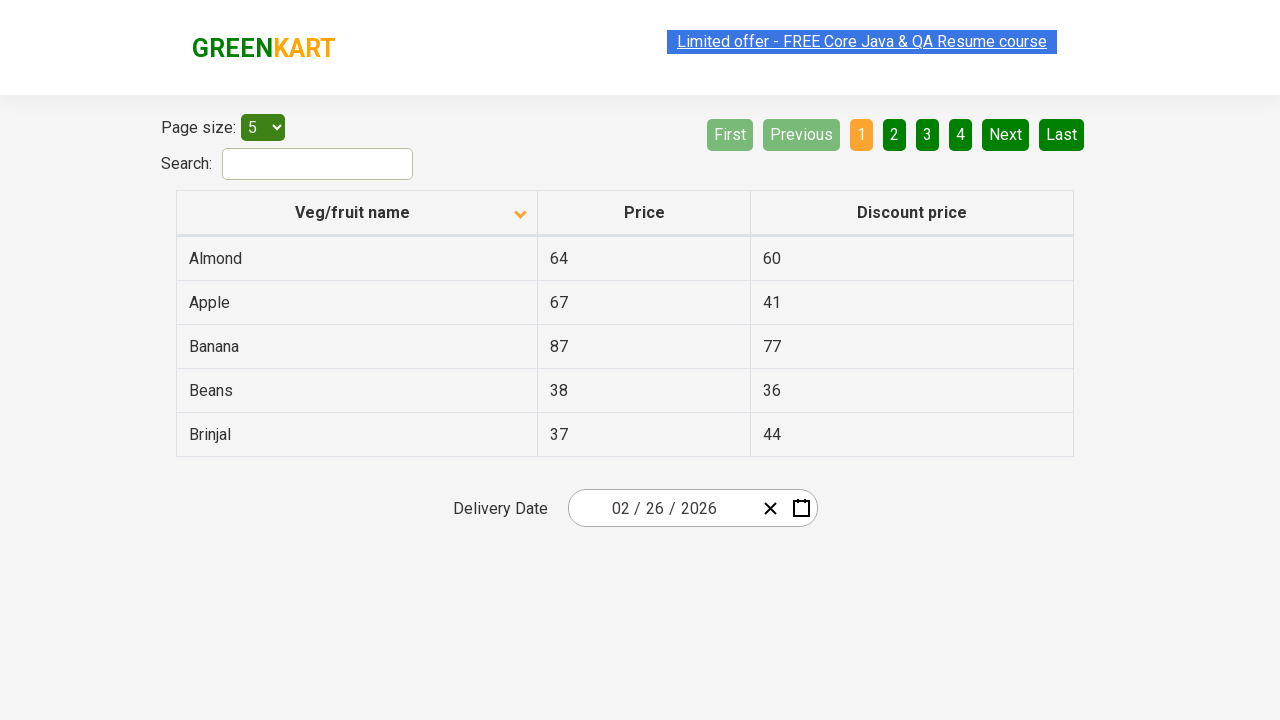